Tests checkbox functionality by ensuring both checkboxes are selected - clicks on each checkbox if it's not already selected, then verifies both are in selected state

Starting URL: https://the-internet.herokuapp.com/checkboxes

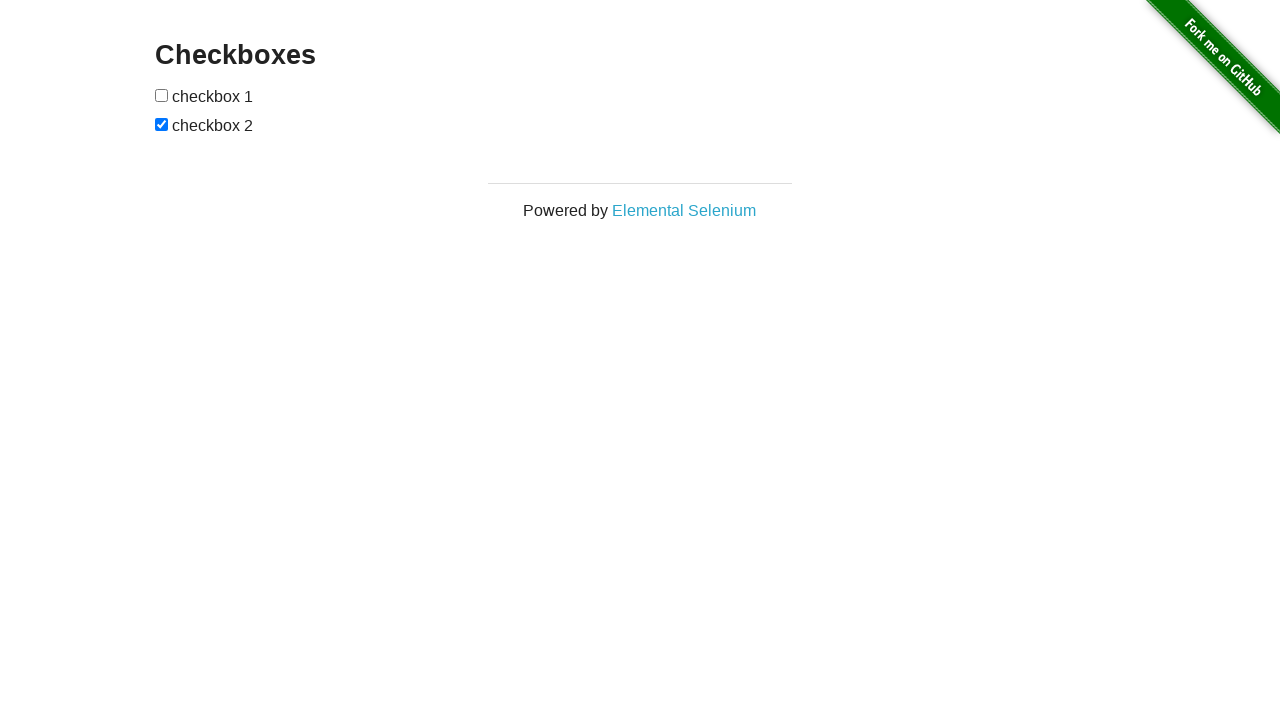

Located first checkbox element
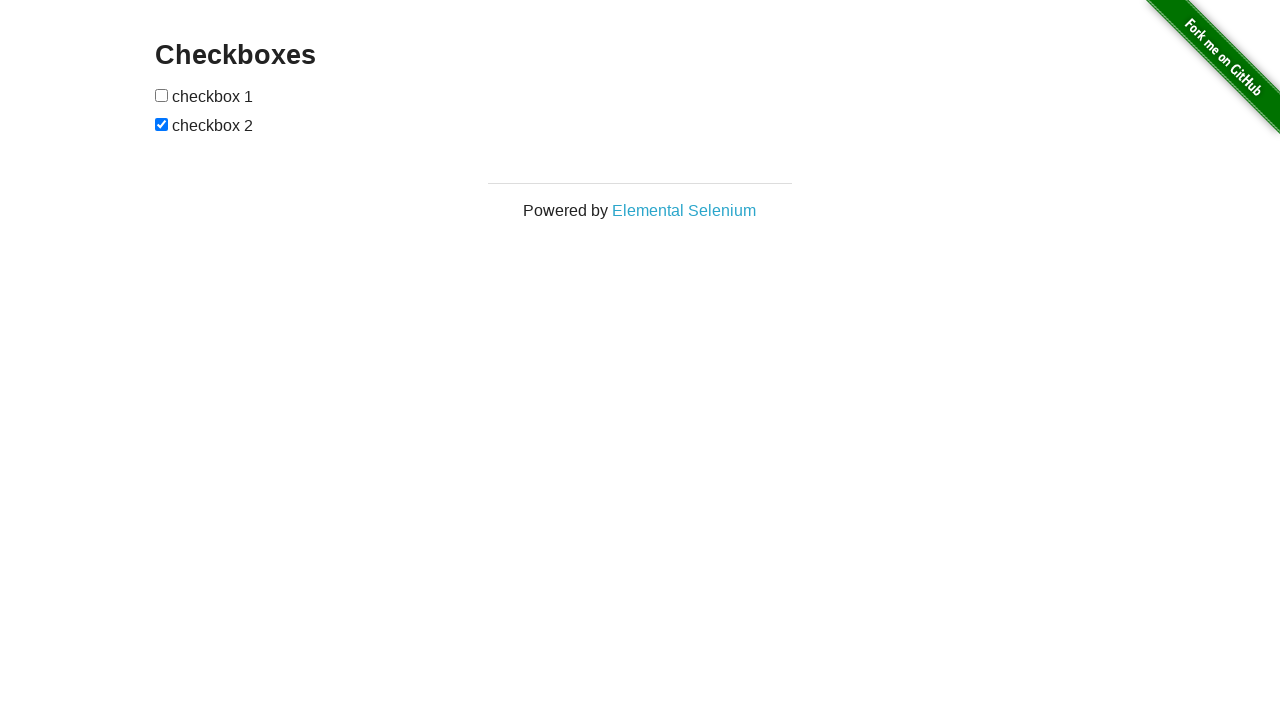

Located second checkbox element
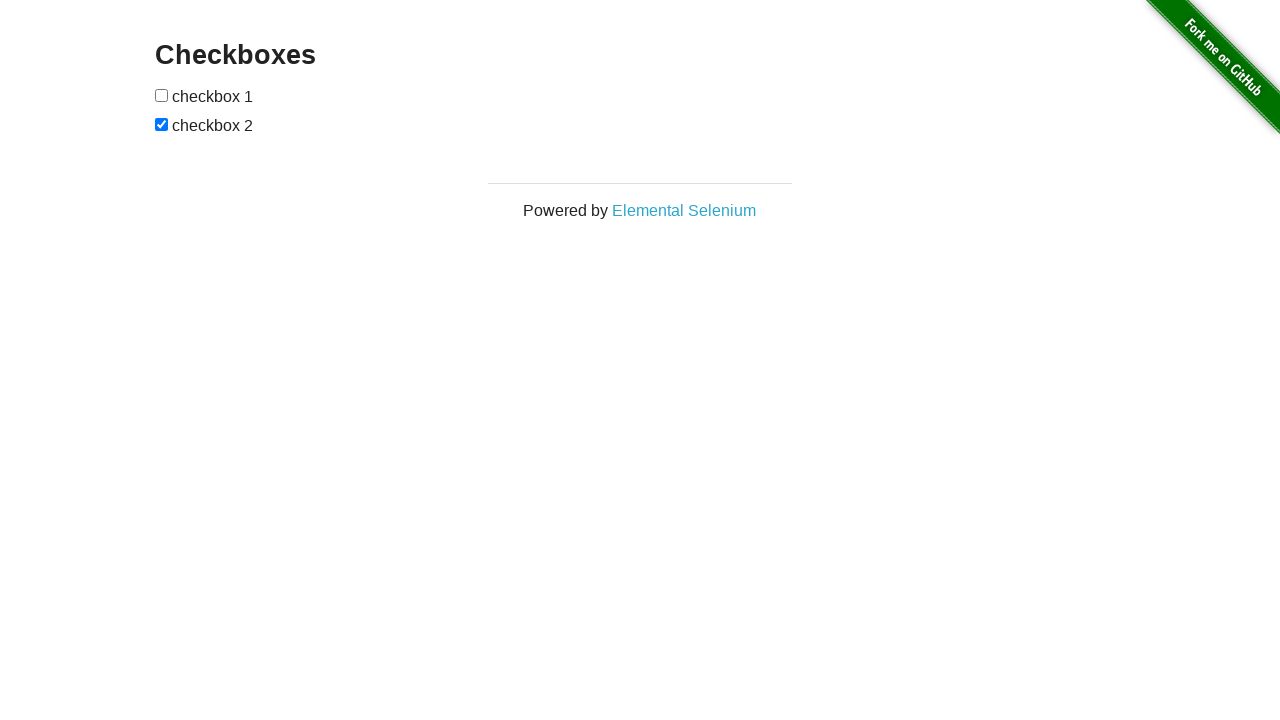

Checked if first checkbox is selected - it is not
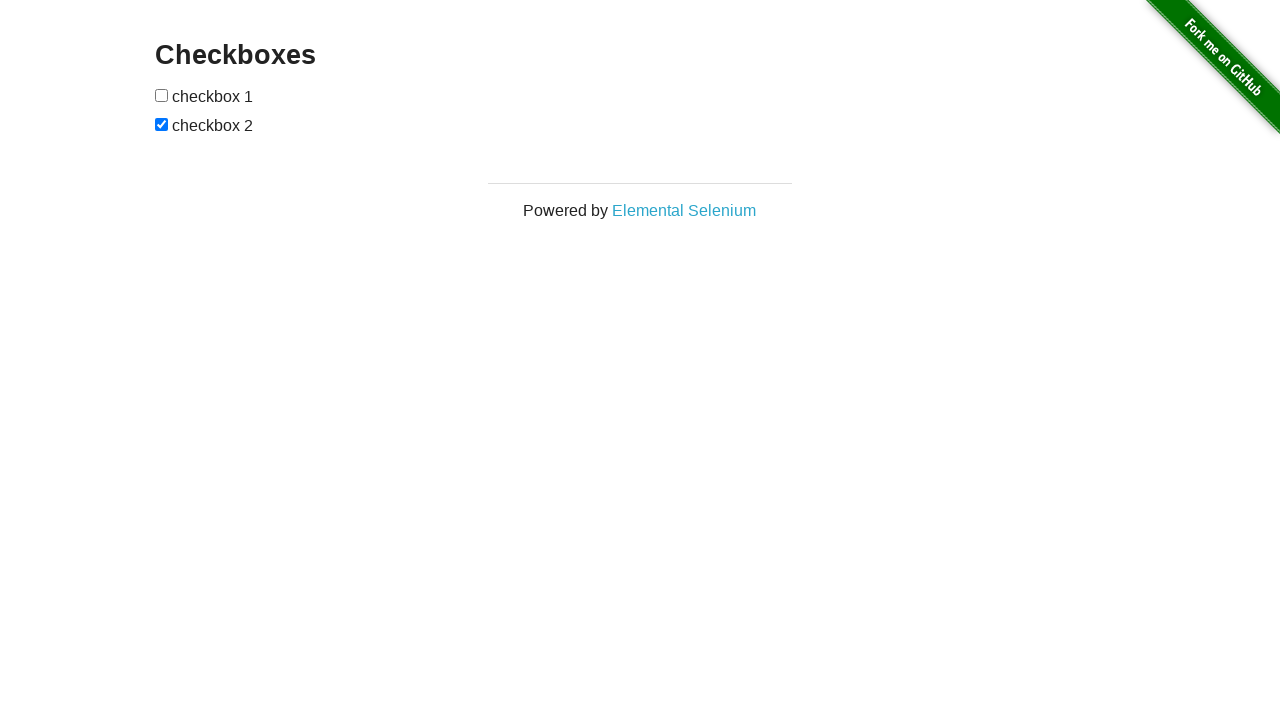

Clicked first checkbox to select it at (162, 95) on (//input[@type='checkbox'])[1]
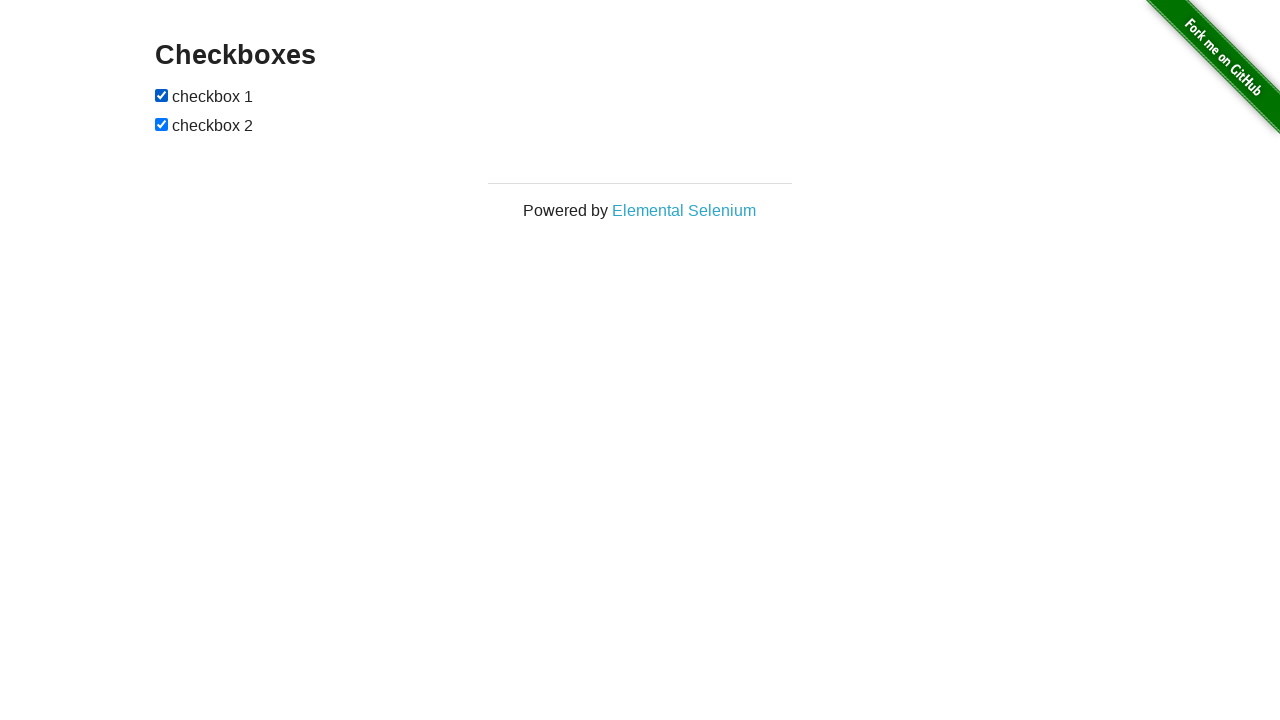

Second checkbox is already selected
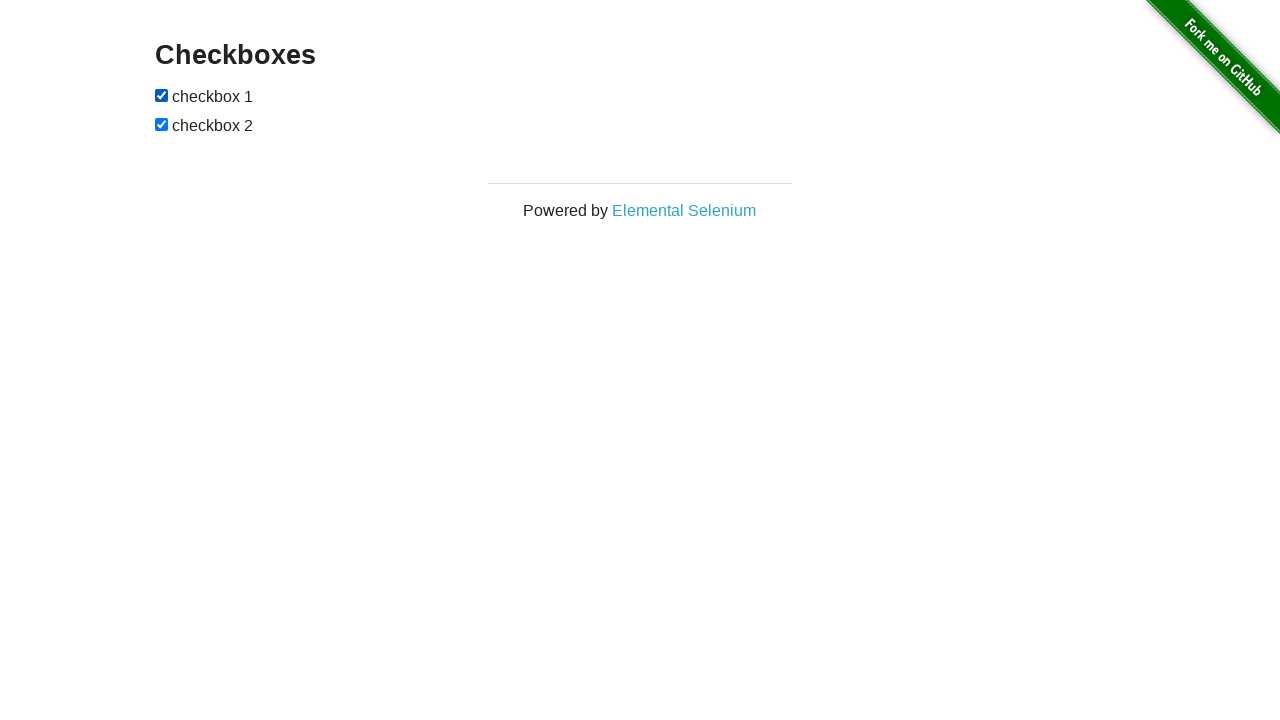

Verified first checkbox is selected
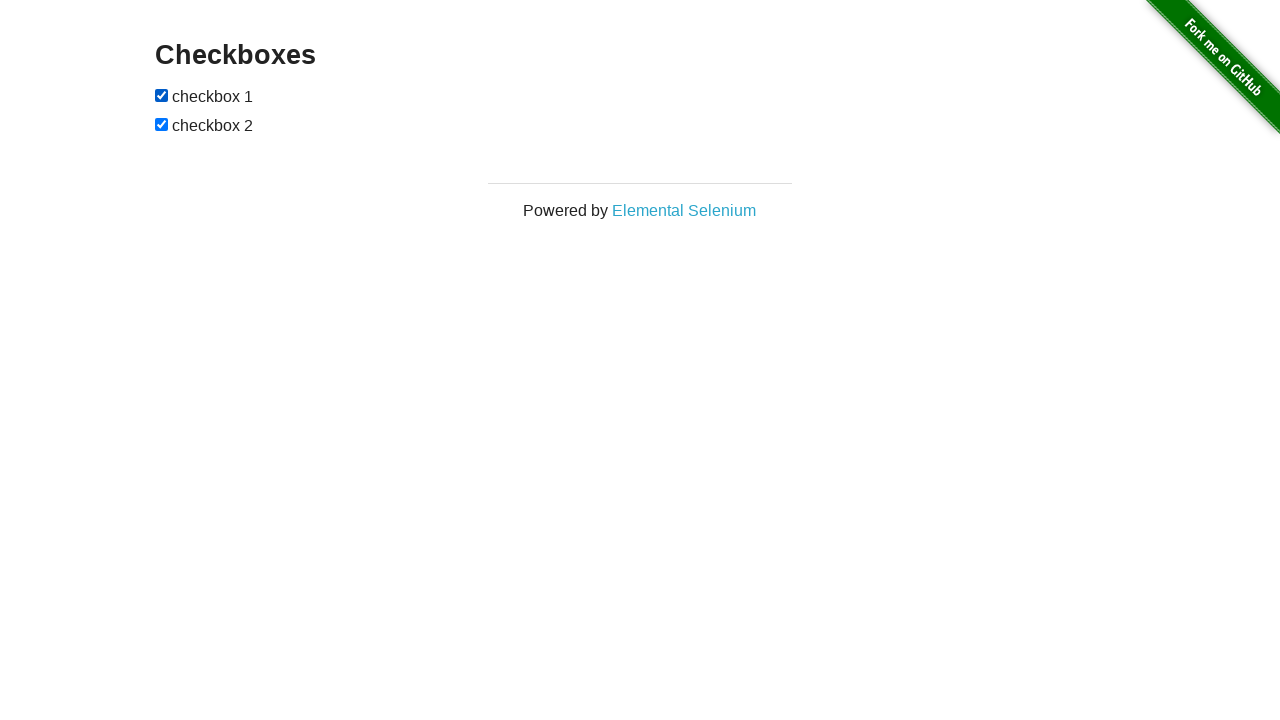

Verified second checkbox is selected
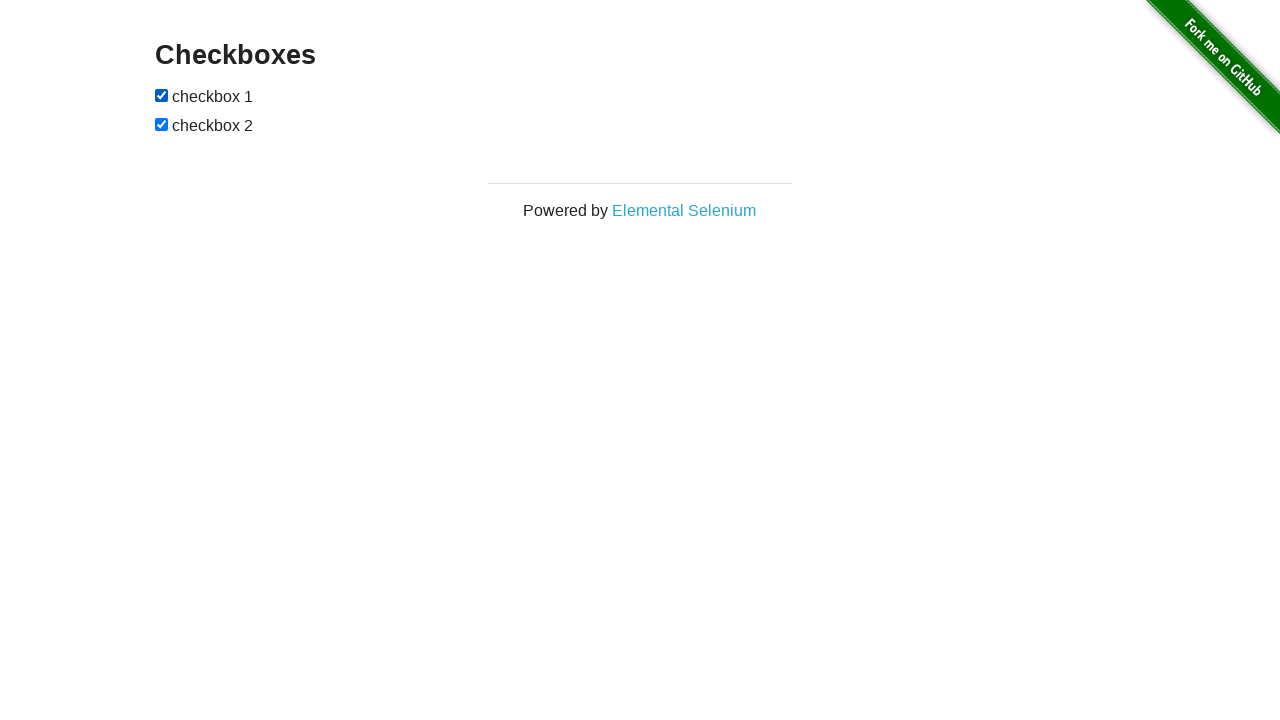

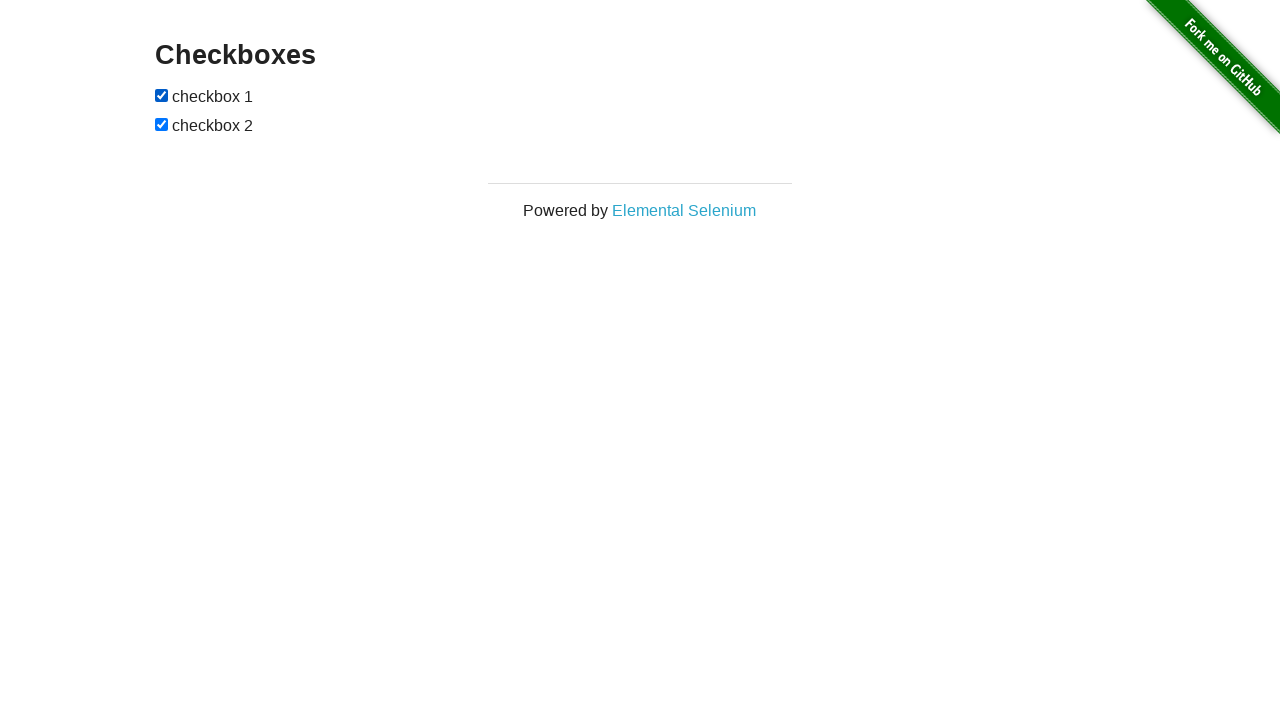